Tests registration form validation with empty username, verifying the appropriate error message is displayed

Starting URL: https://anatoly-karpovich.github.io/demo-login-form/

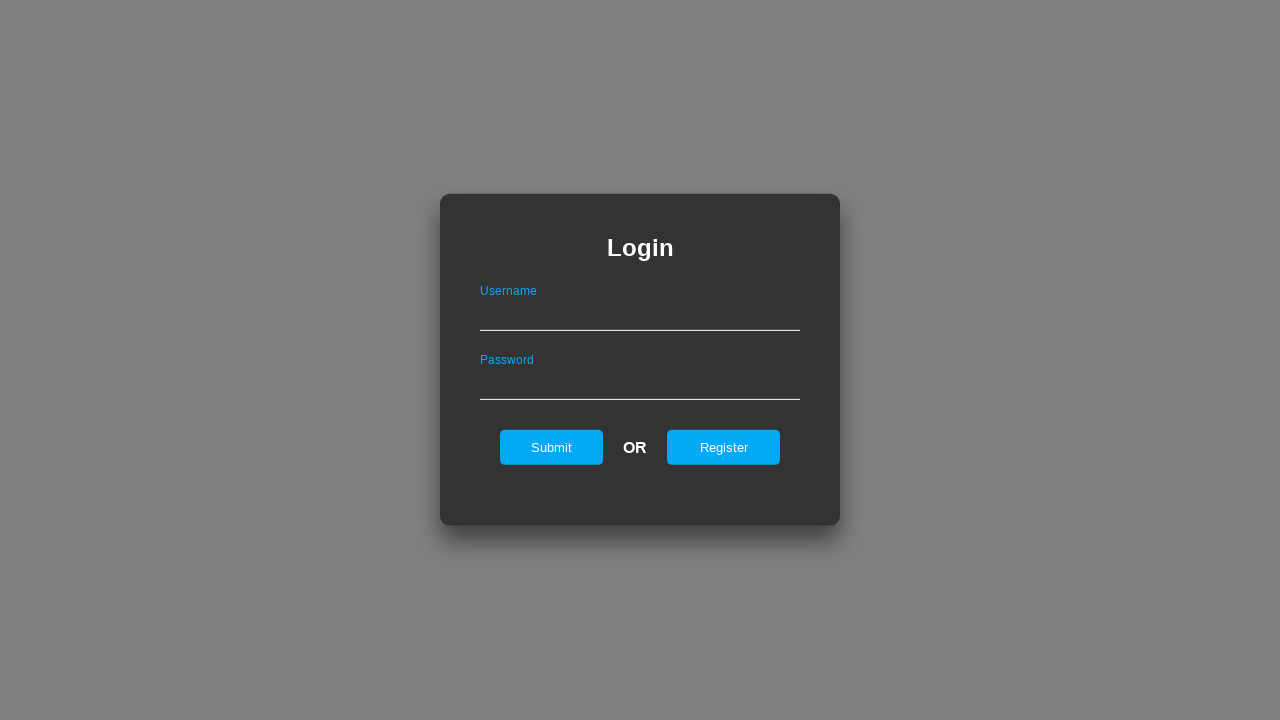

Login form loaded and is visible
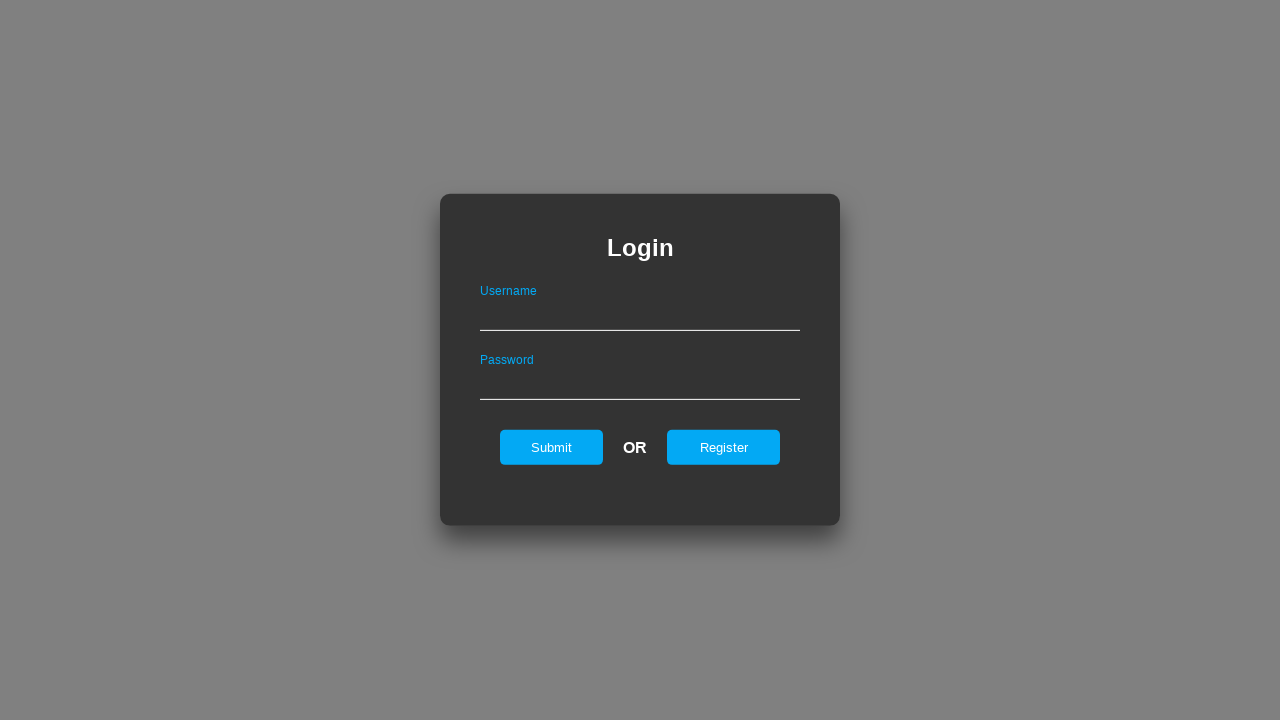

Clicked register button to navigate to registration form at (724, 447) on #registerOnLogin
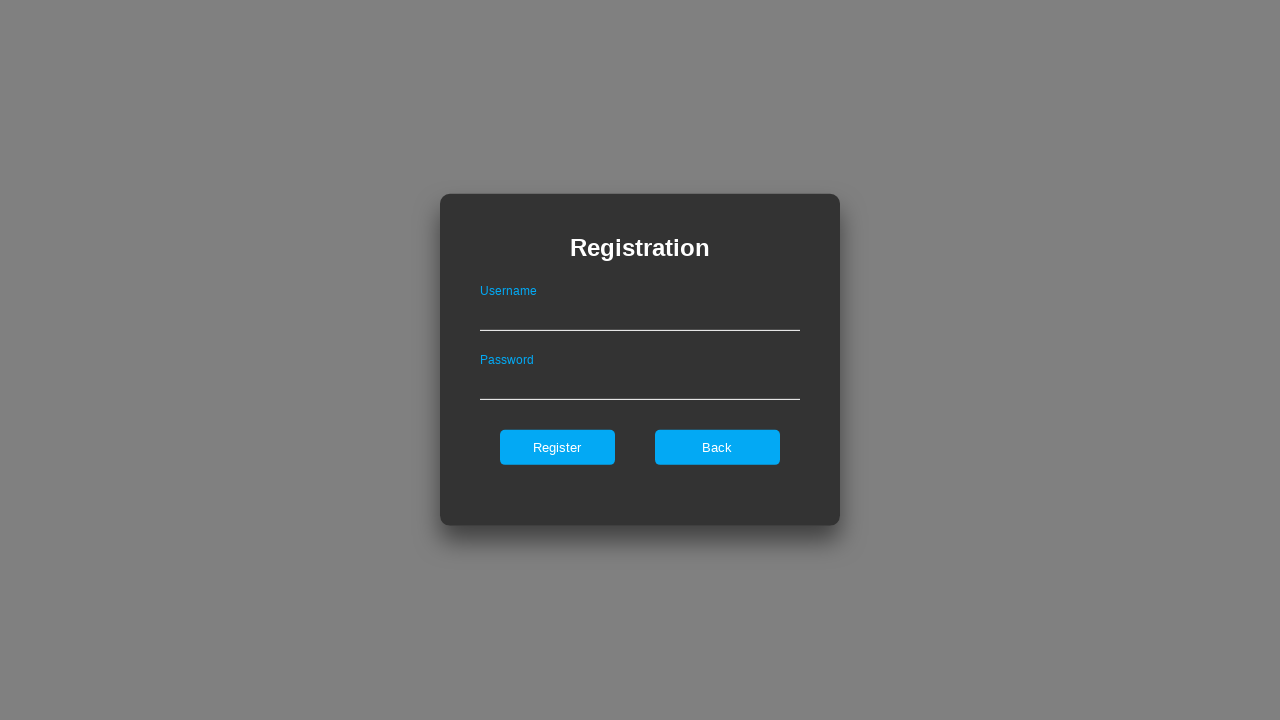

Registration form loaded and is visible
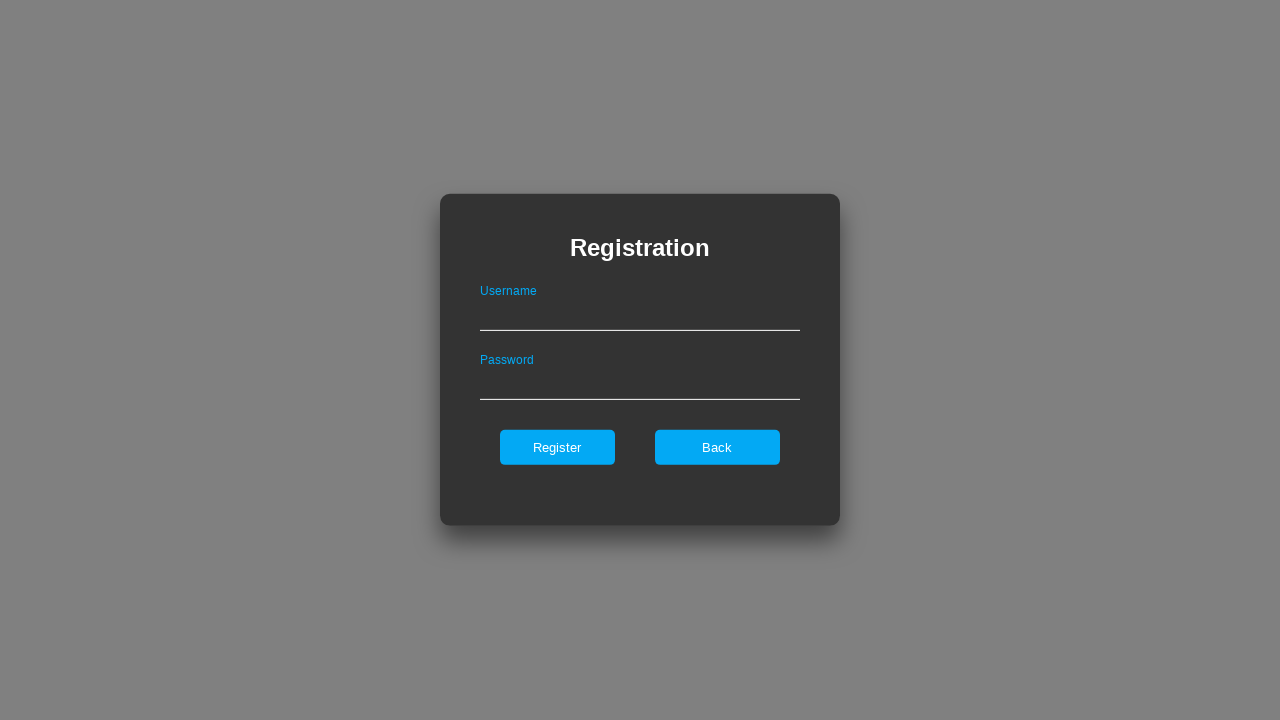

Left username field empty on #userNameOnRegister
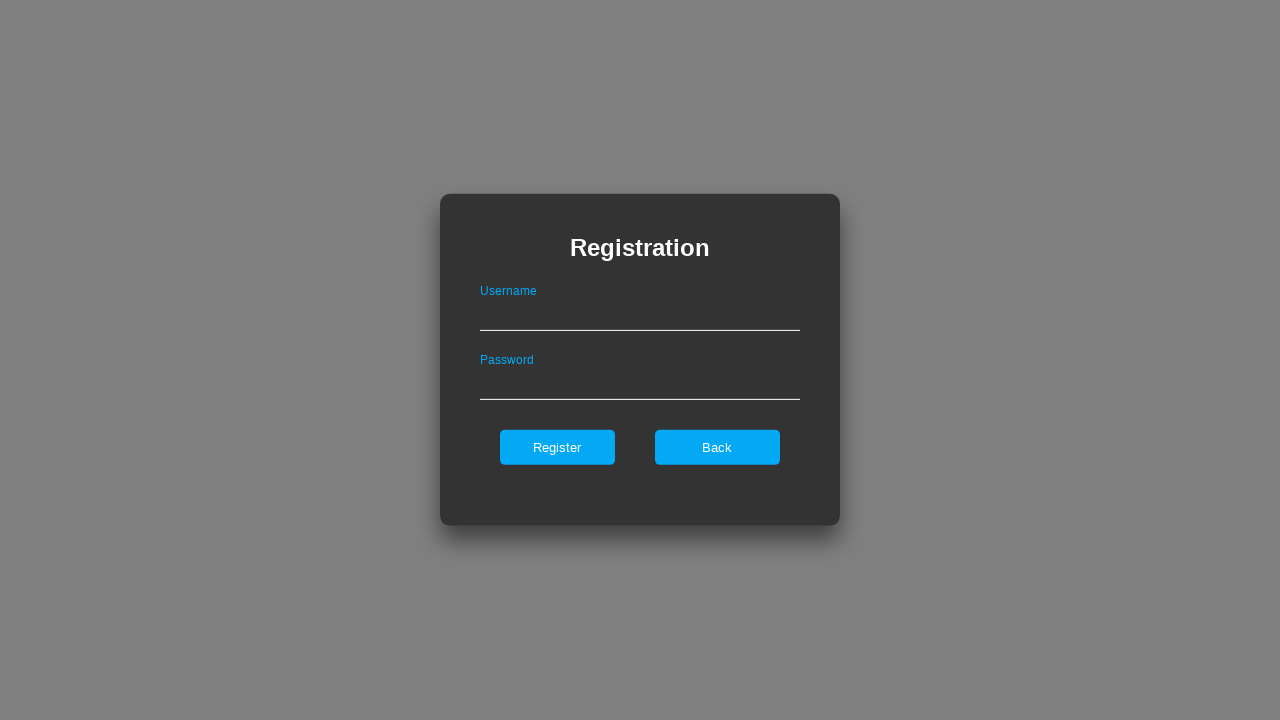

Filled password field with 'SecretPw123!@#' on #passwordOnRegister
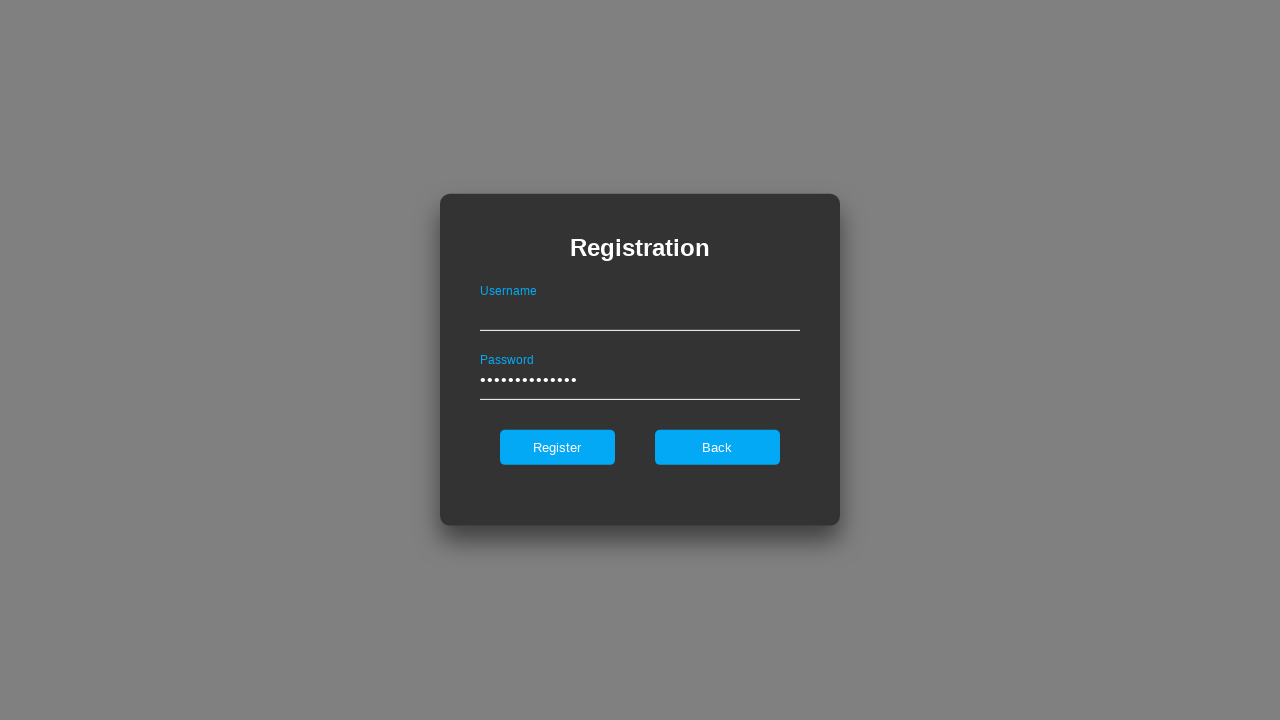

Clicked register button to submit form at (557, 447) on #register
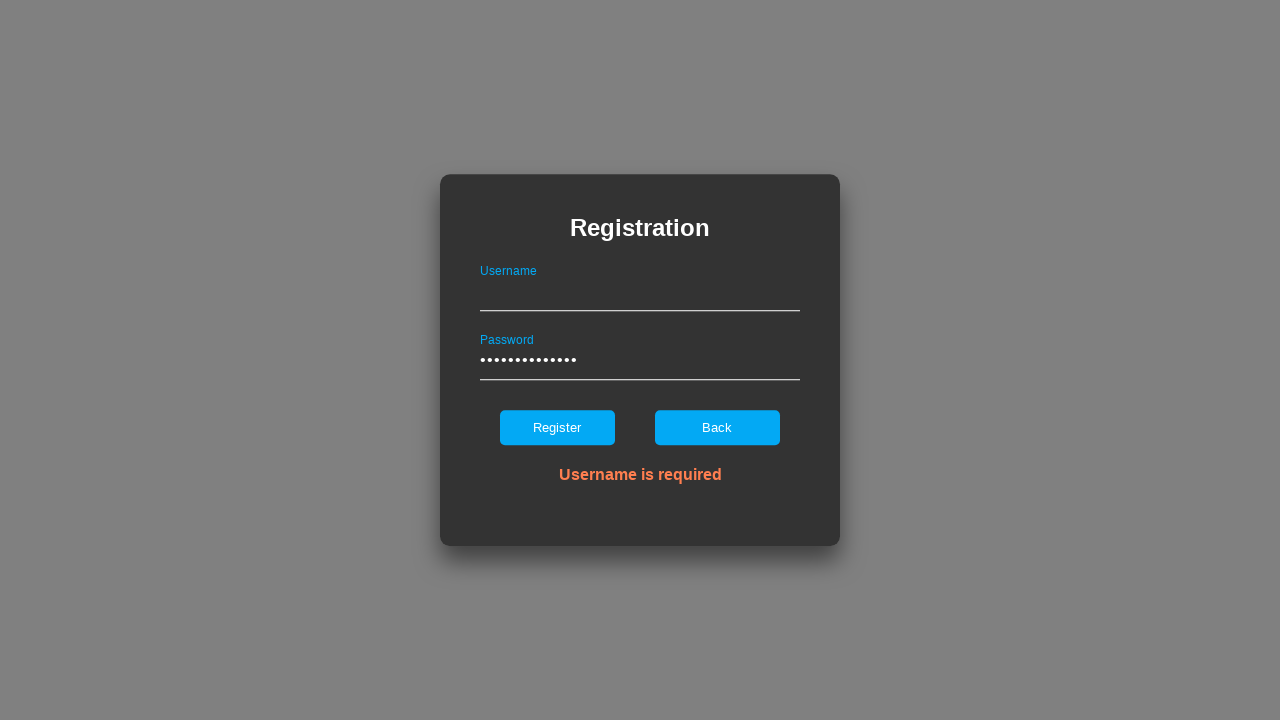

Error message appeared on registration form
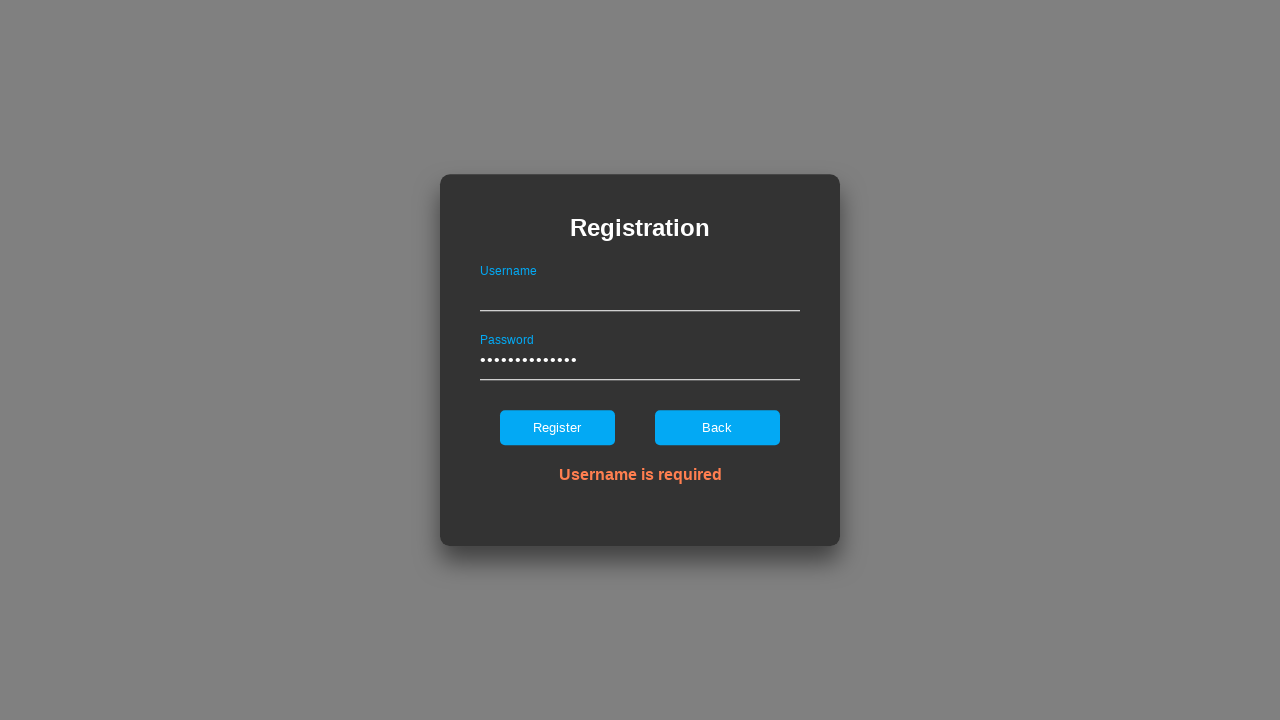

Verified error message displays 'Username is required'
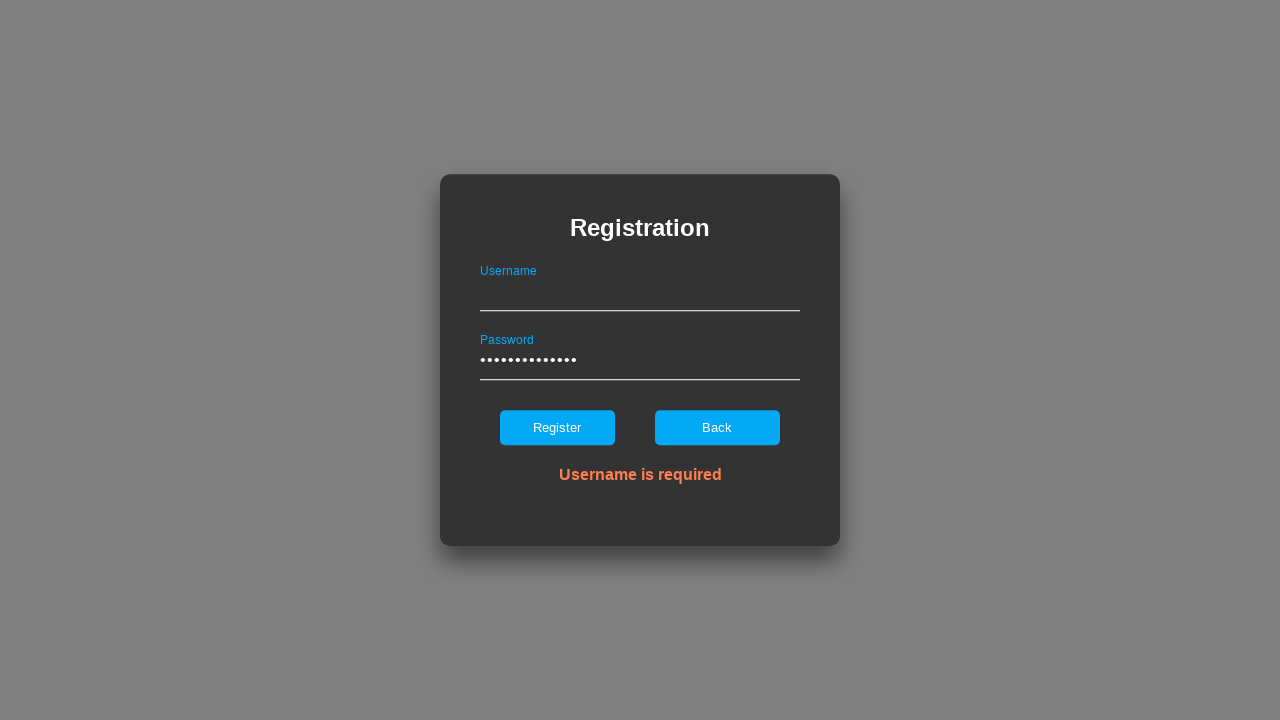

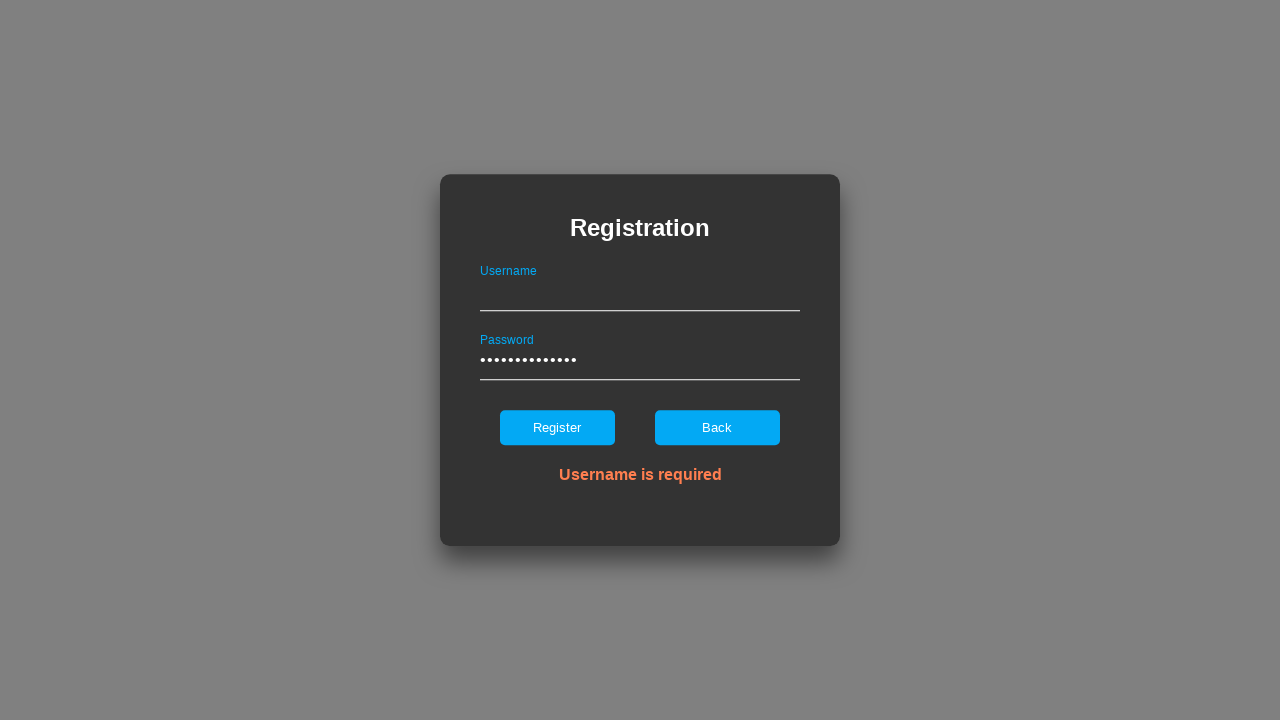